Tests adding products to cart on a product page by clicking add buttons multiple times for different products: Product 1 (2 times), Product 2 (3 times), and Product 3 (1 time)

Starting URL: https://material.playwrightvn.com/

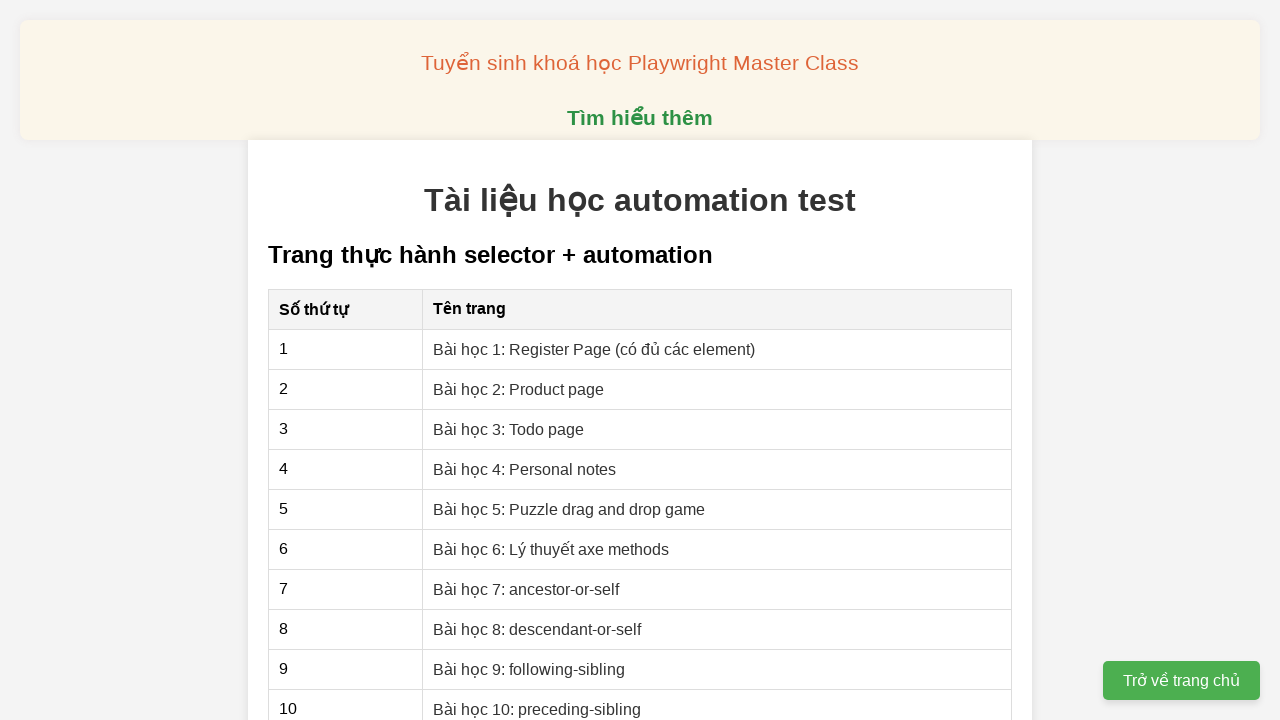

Clicked on 'Bài học 2: Product page' link at (519, 389) on a[href="02-xpath-product-page.html"]
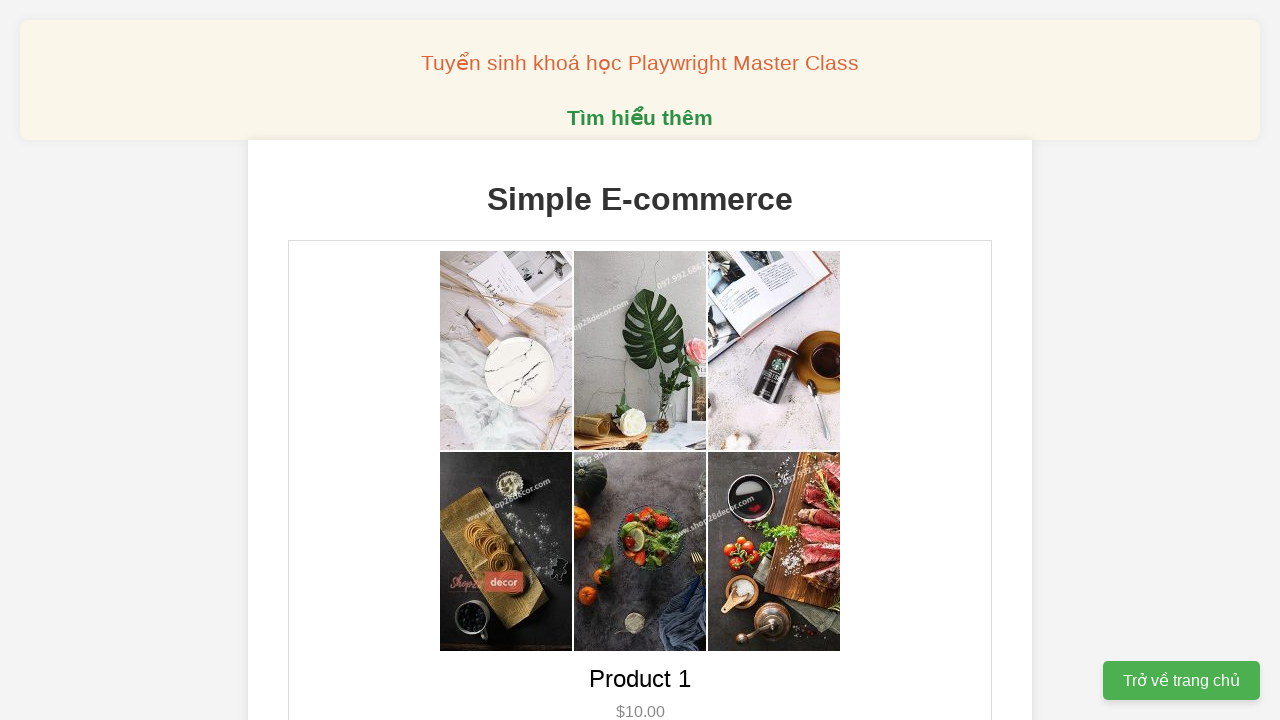

Product page loaded (domcontentloaded)
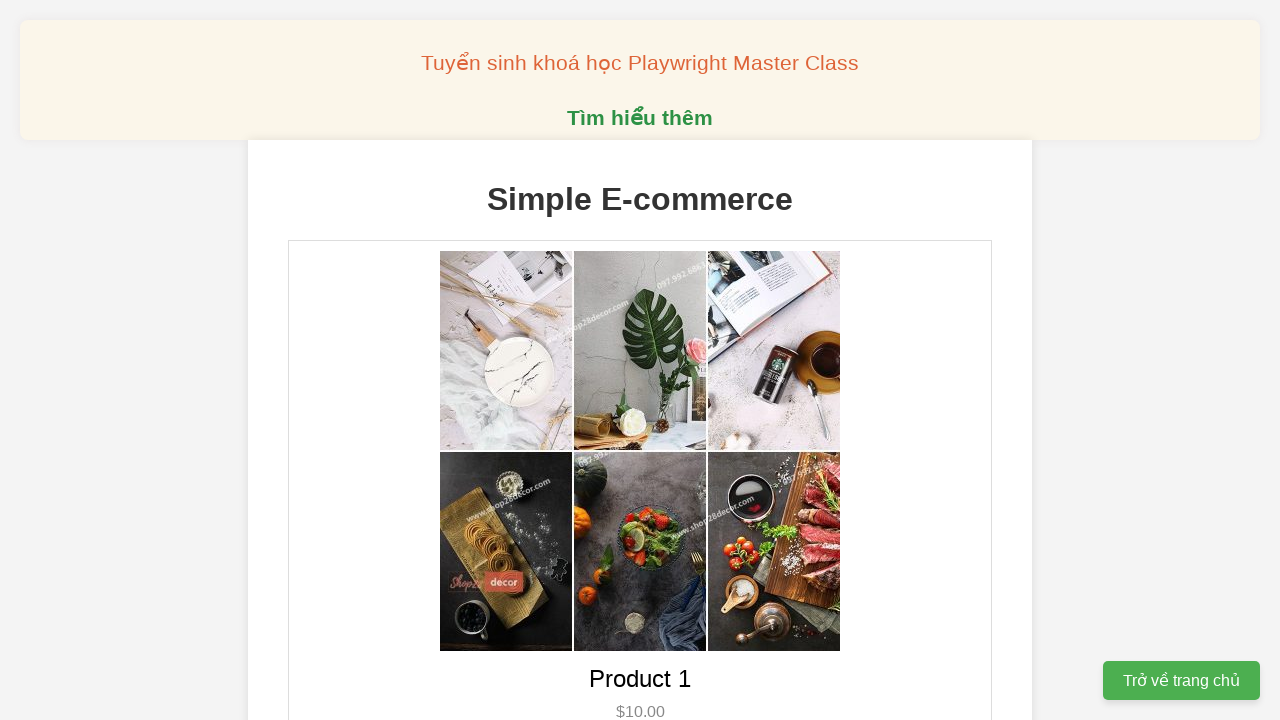

Added Product 1 to cart (click 1 of 2) at (640, 360) on button[data-product-id="1"]
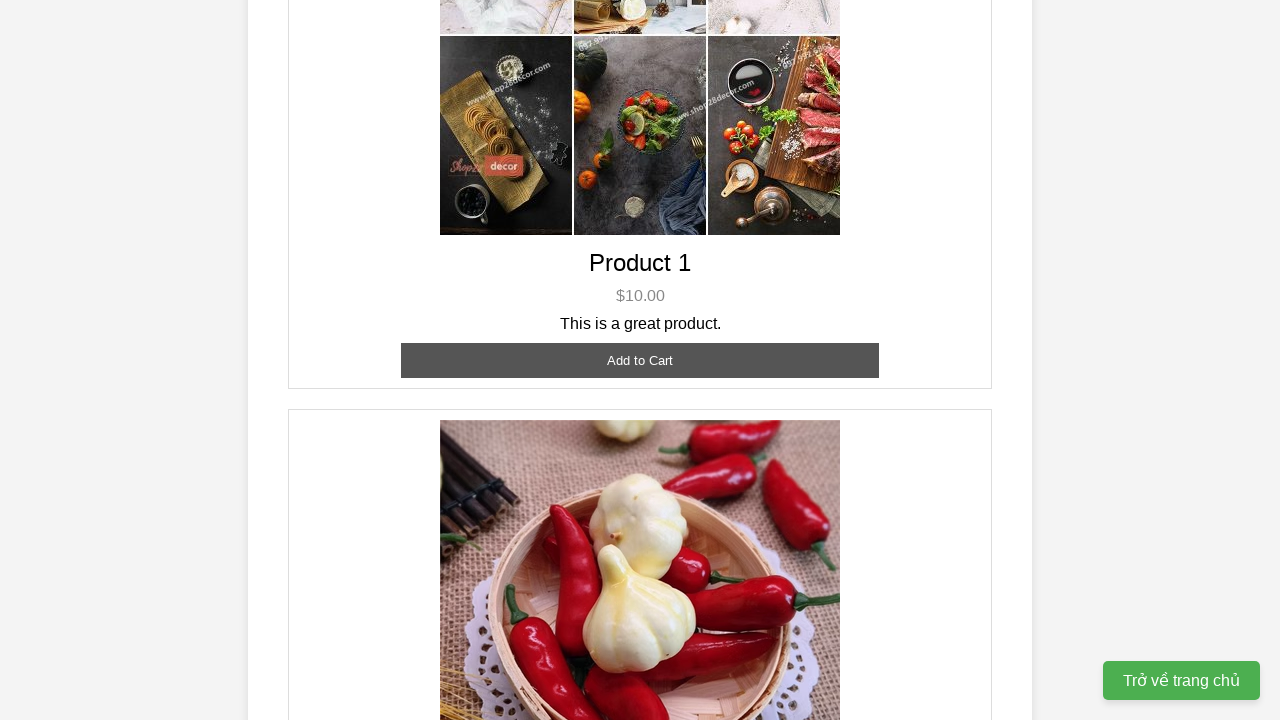

Added Product 1 to cart (click 2 of 2) at (640, 360) on button[data-product-id="1"]
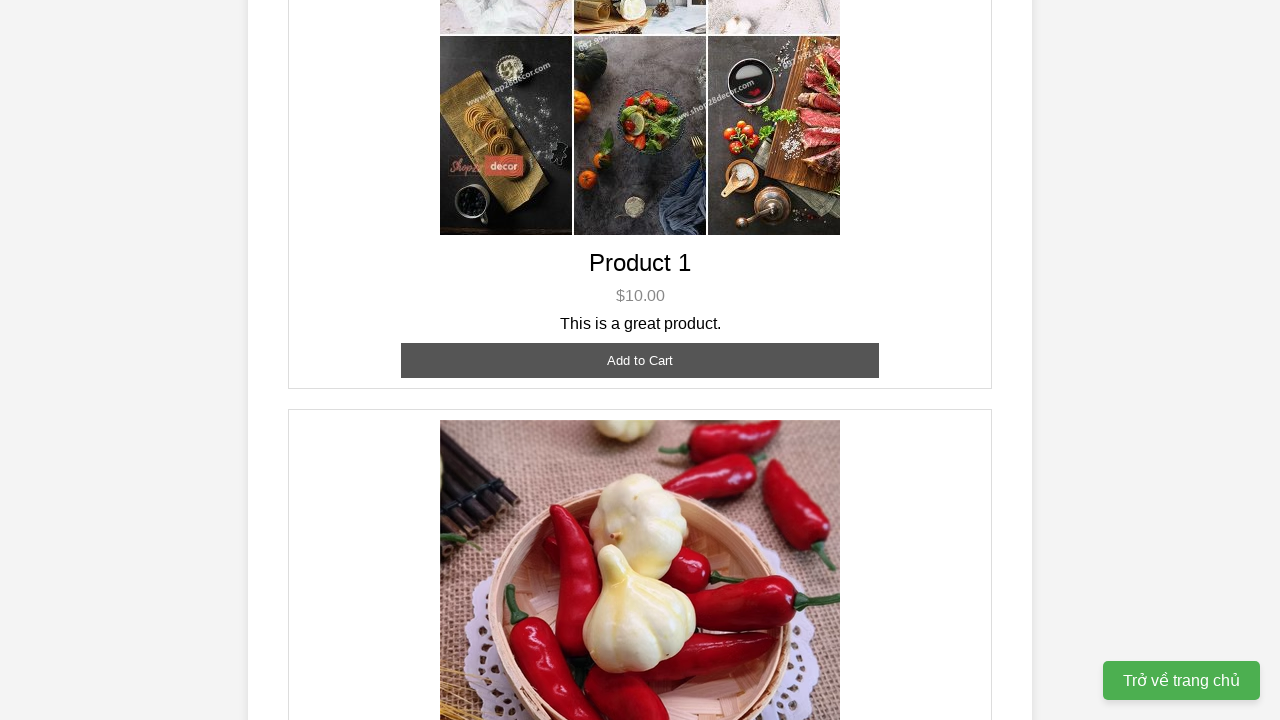

Added Product 2 to cart (click 1 of 3) at (640, 360) on button[data-product-id="2"]
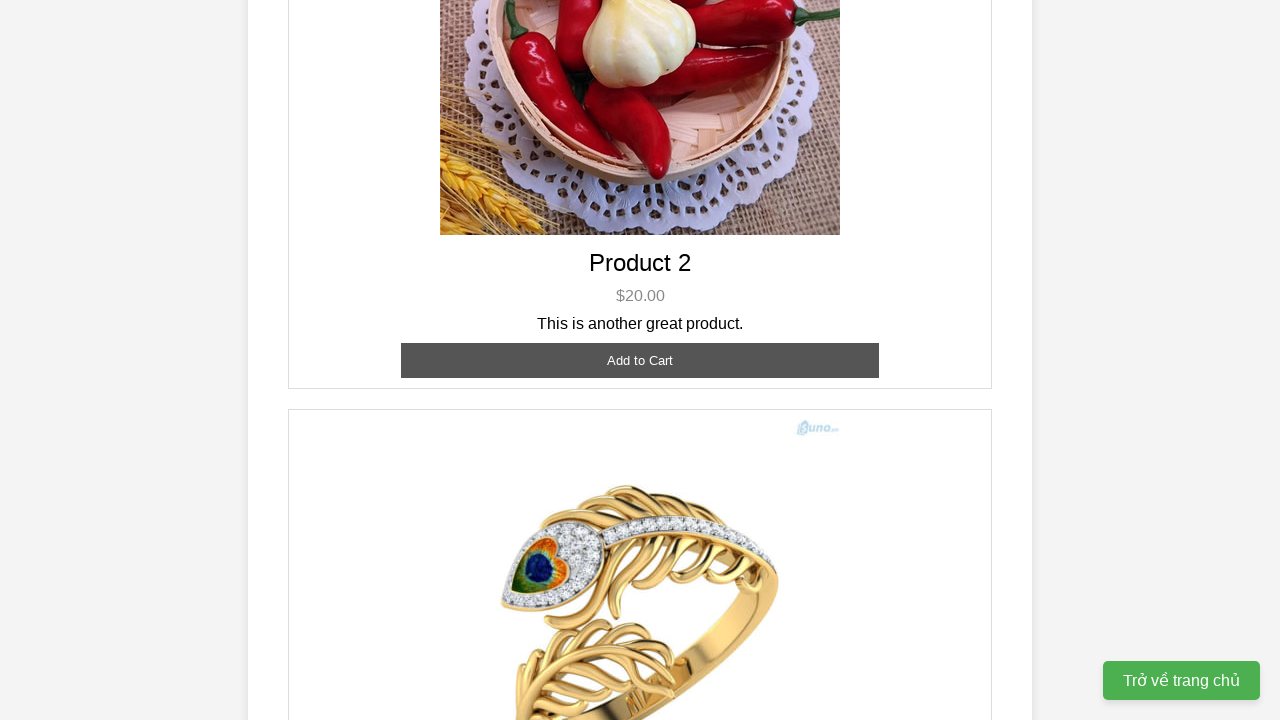

Added Product 2 to cart (click 2 of 3) at (640, 360) on button[data-product-id="2"]
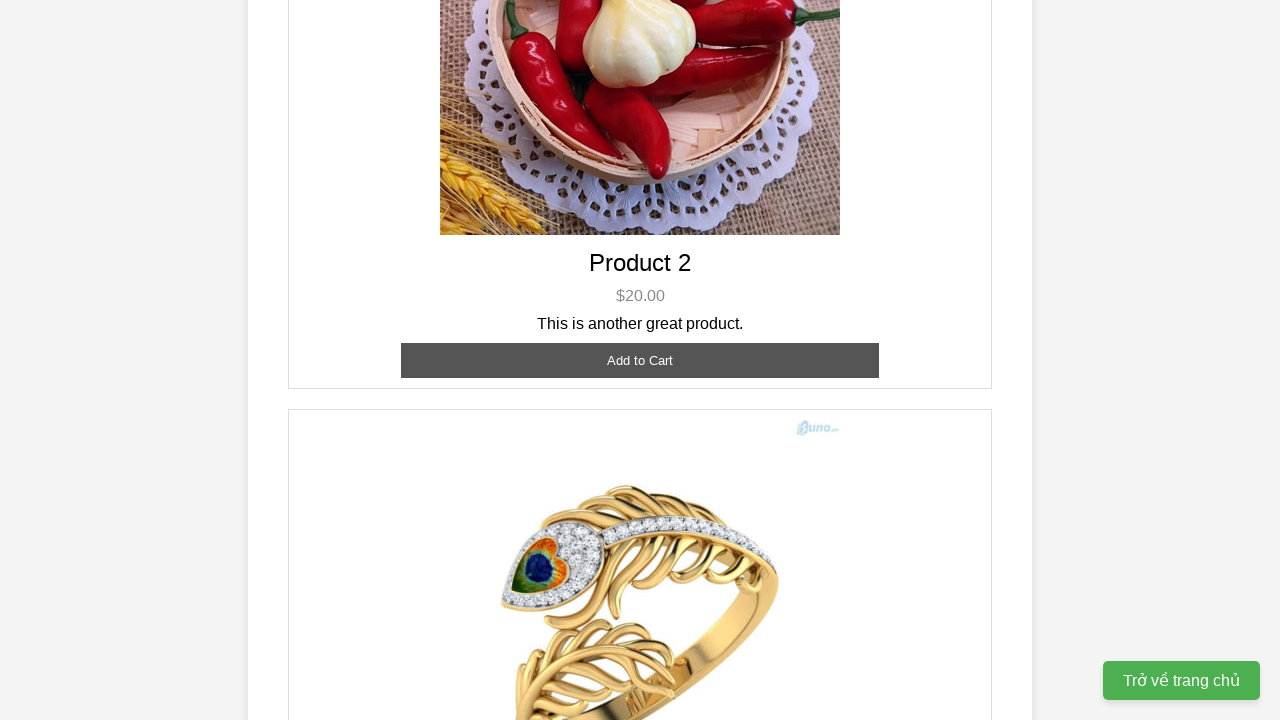

Added Product 2 to cart (click 3 of 3) at (640, 360) on button[data-product-id="2"]
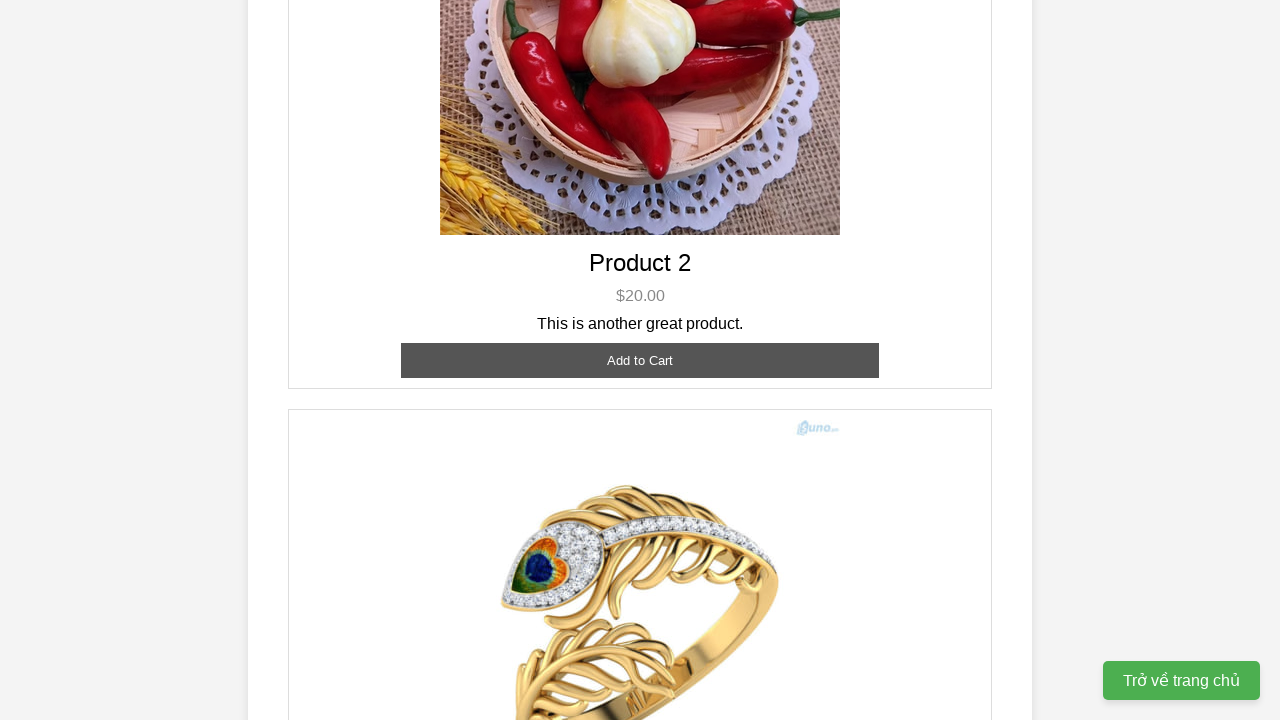

Added Product 3 to cart at (640, 388) on button[data-product-id="3"]
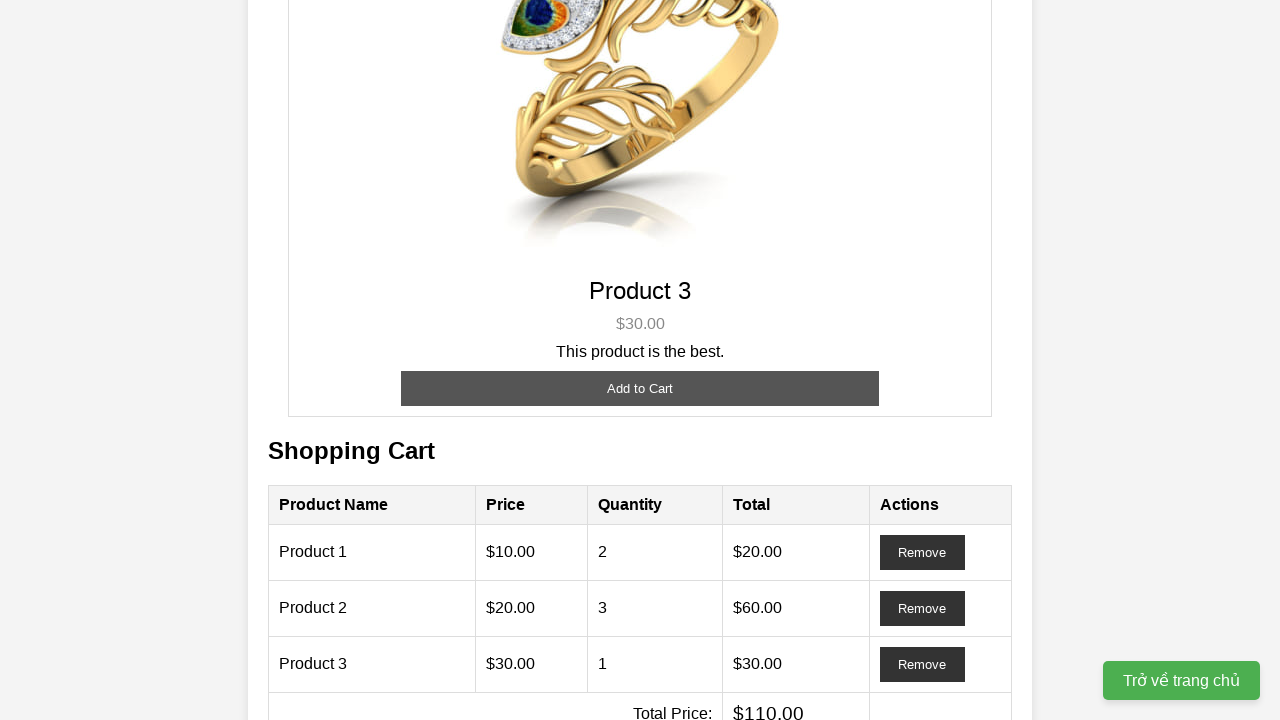

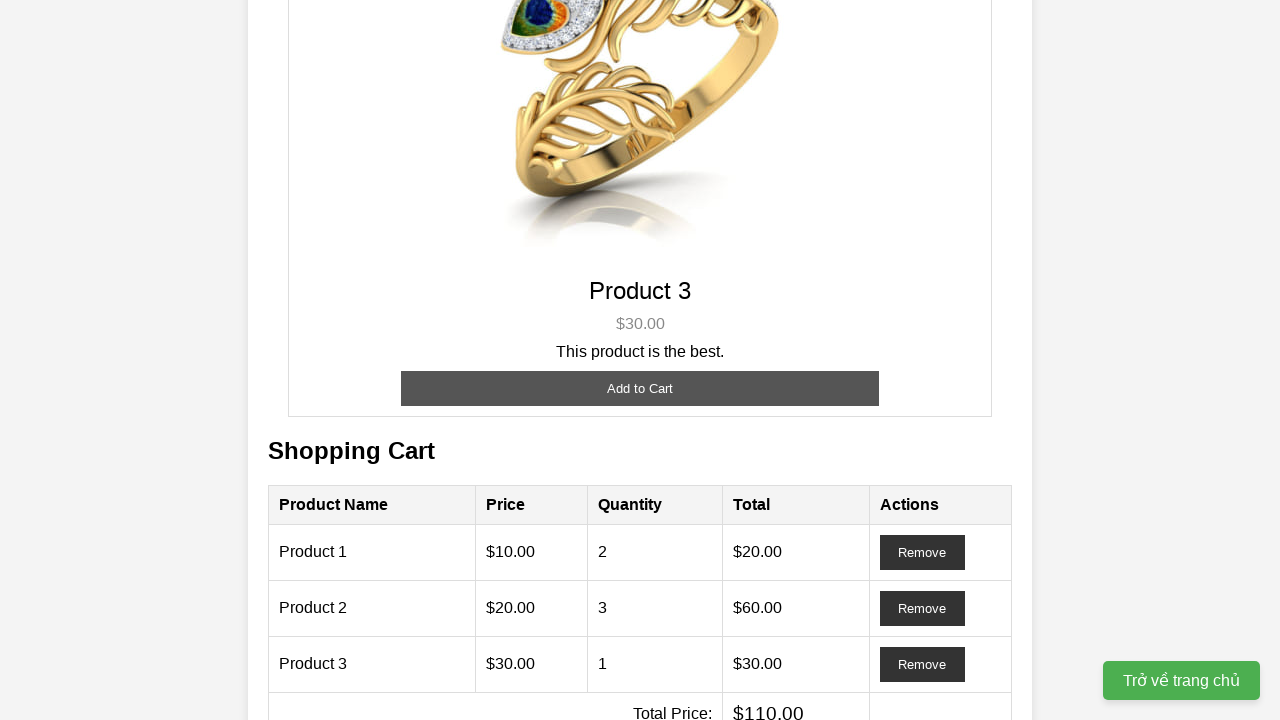